Tests hover functionality by moving mouse over an element and verifying the hover effect text appears

Starting URL: https://testpages.herokuapp.com/styled/csspseudo/css-hover.html

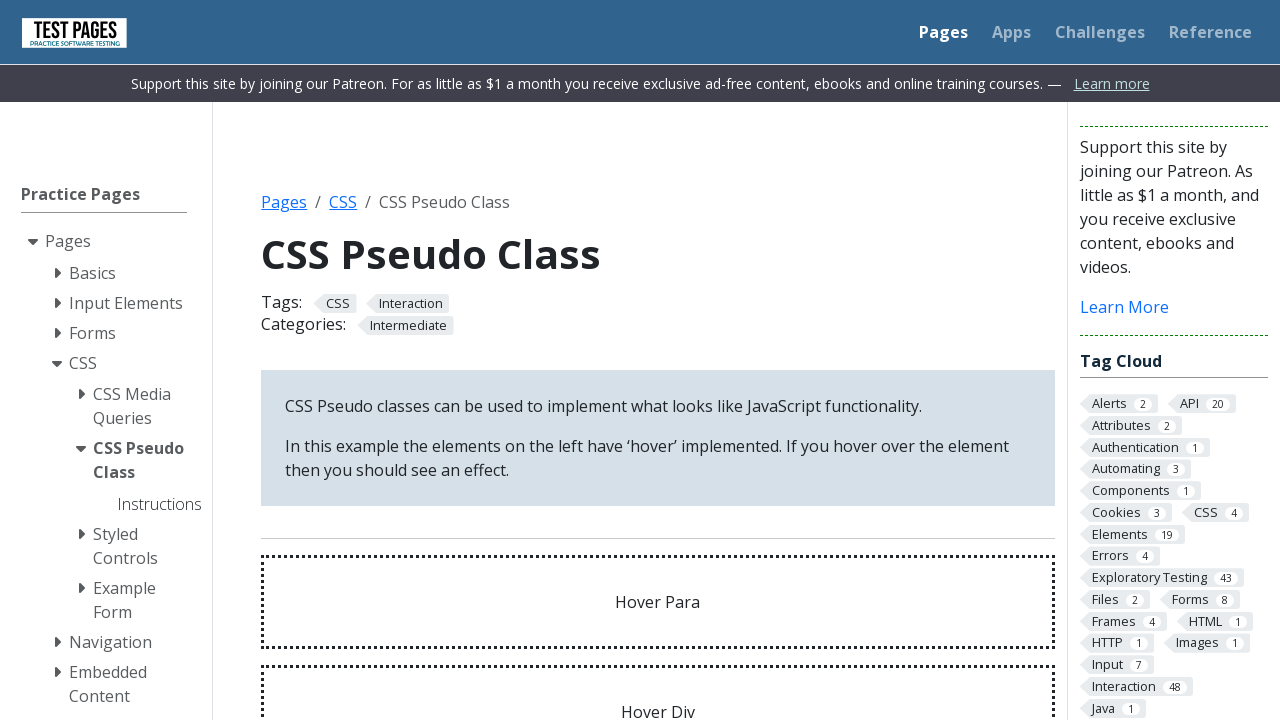

Hovered over paragraph element with ID 'hoverpara' at (658, 602) on #hoverpara
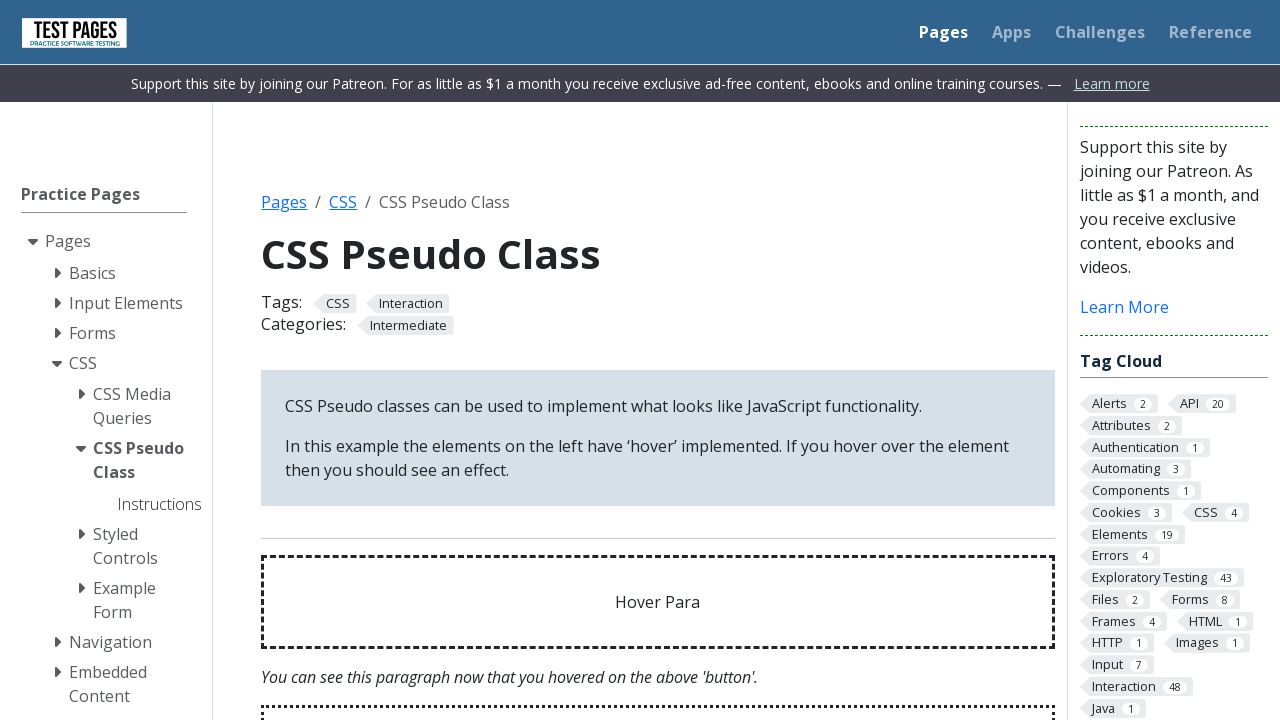

Retrieved and printed hover effect text from element with ID 'hoverparaeffect'
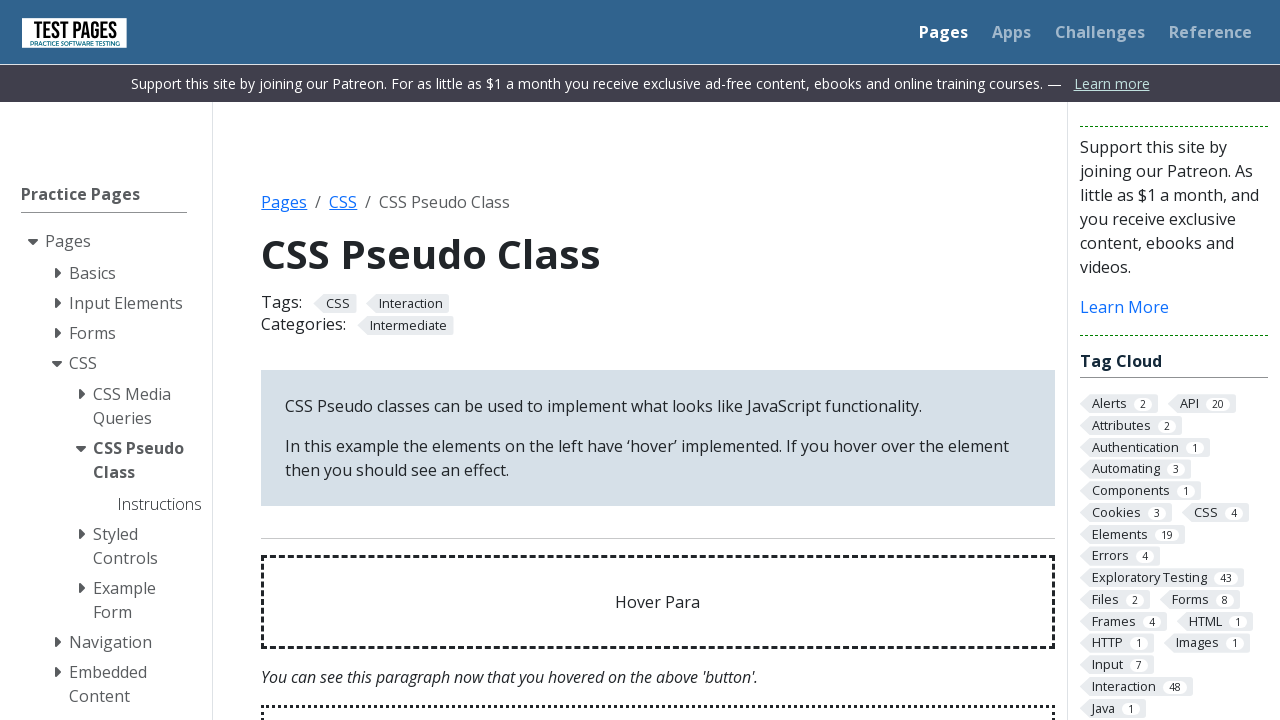

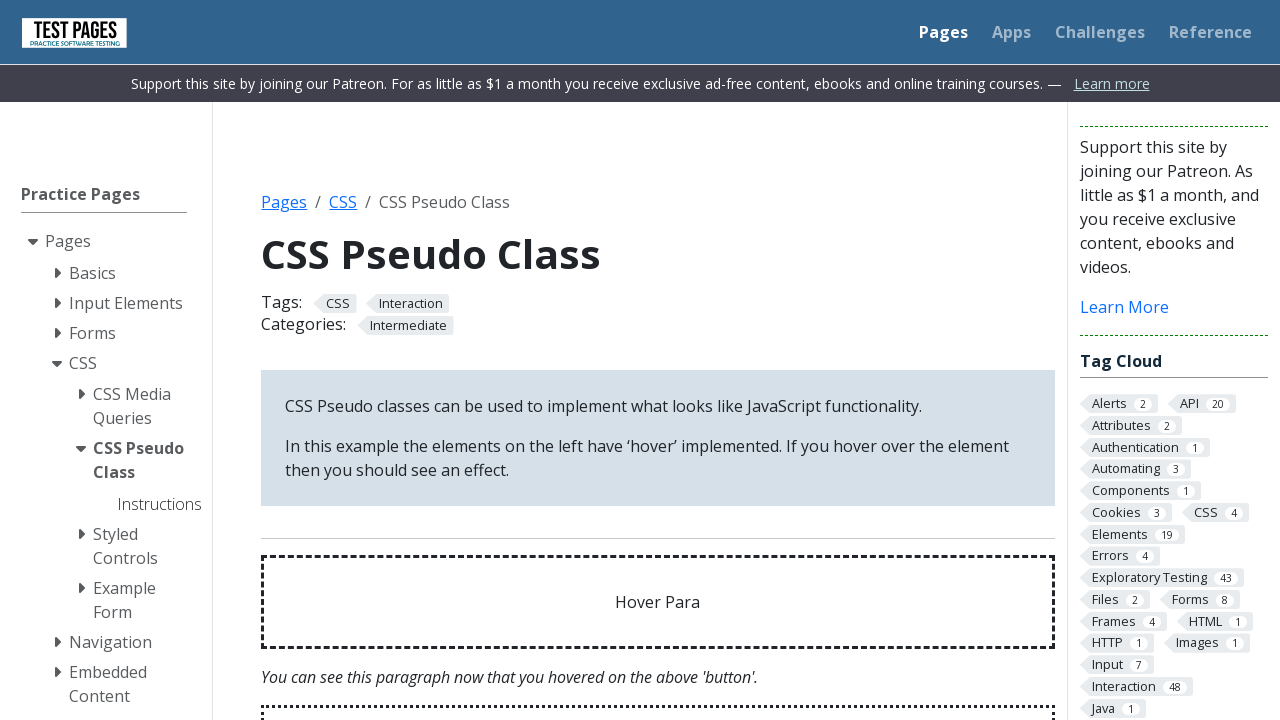